Navigates to the Selenium official website and maximizes the browser window to verify the page loads successfully.

Starting URL: https://www.selenium.dev/

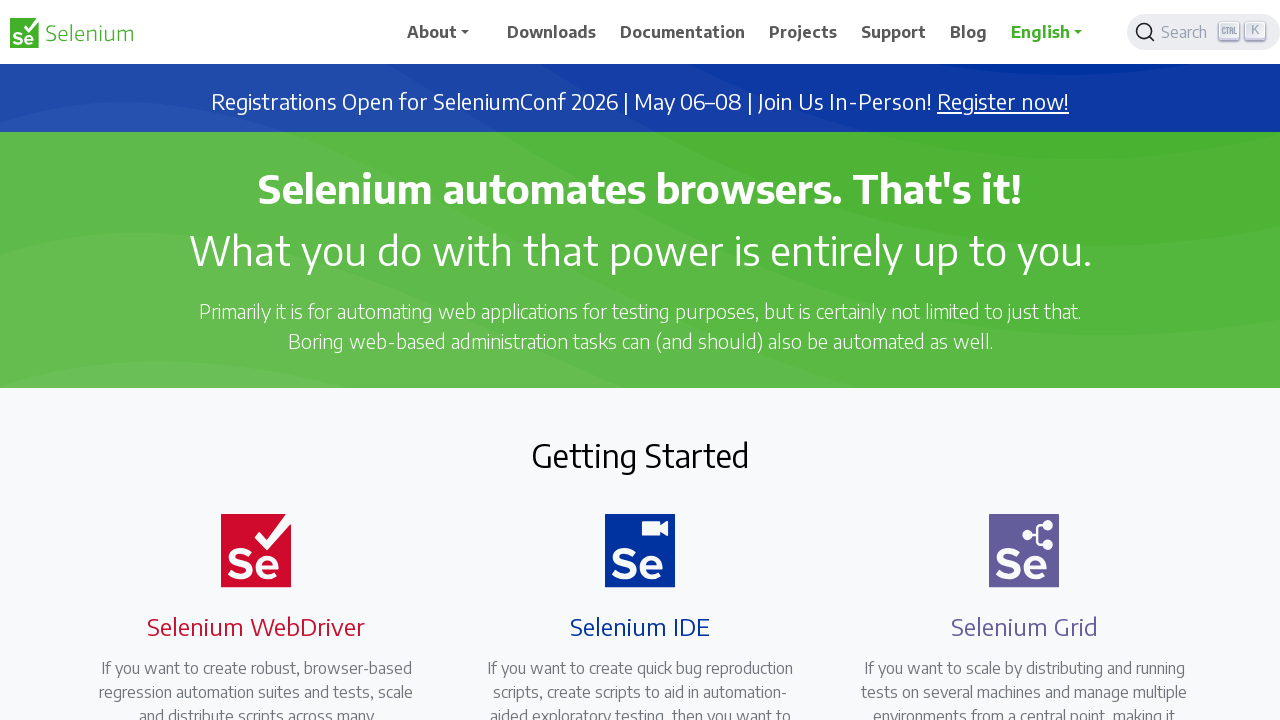

Navigated to Selenium official website
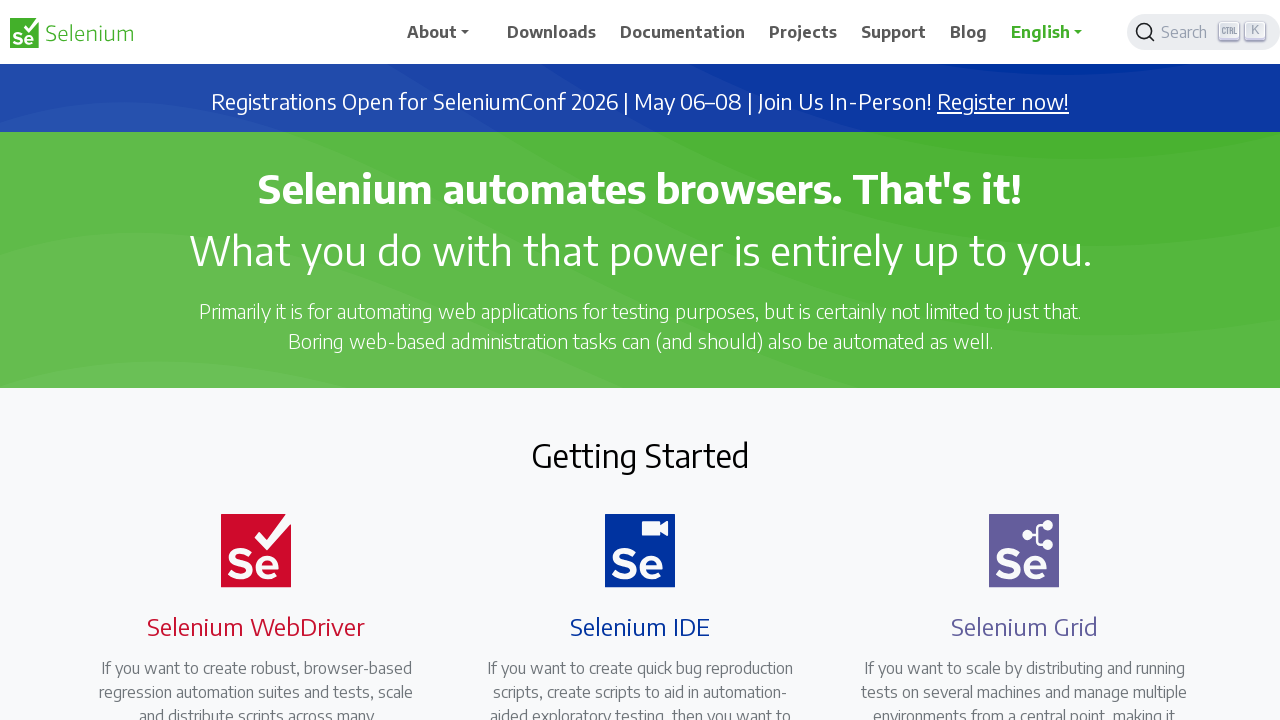

Maximized browser window to 1920x1080
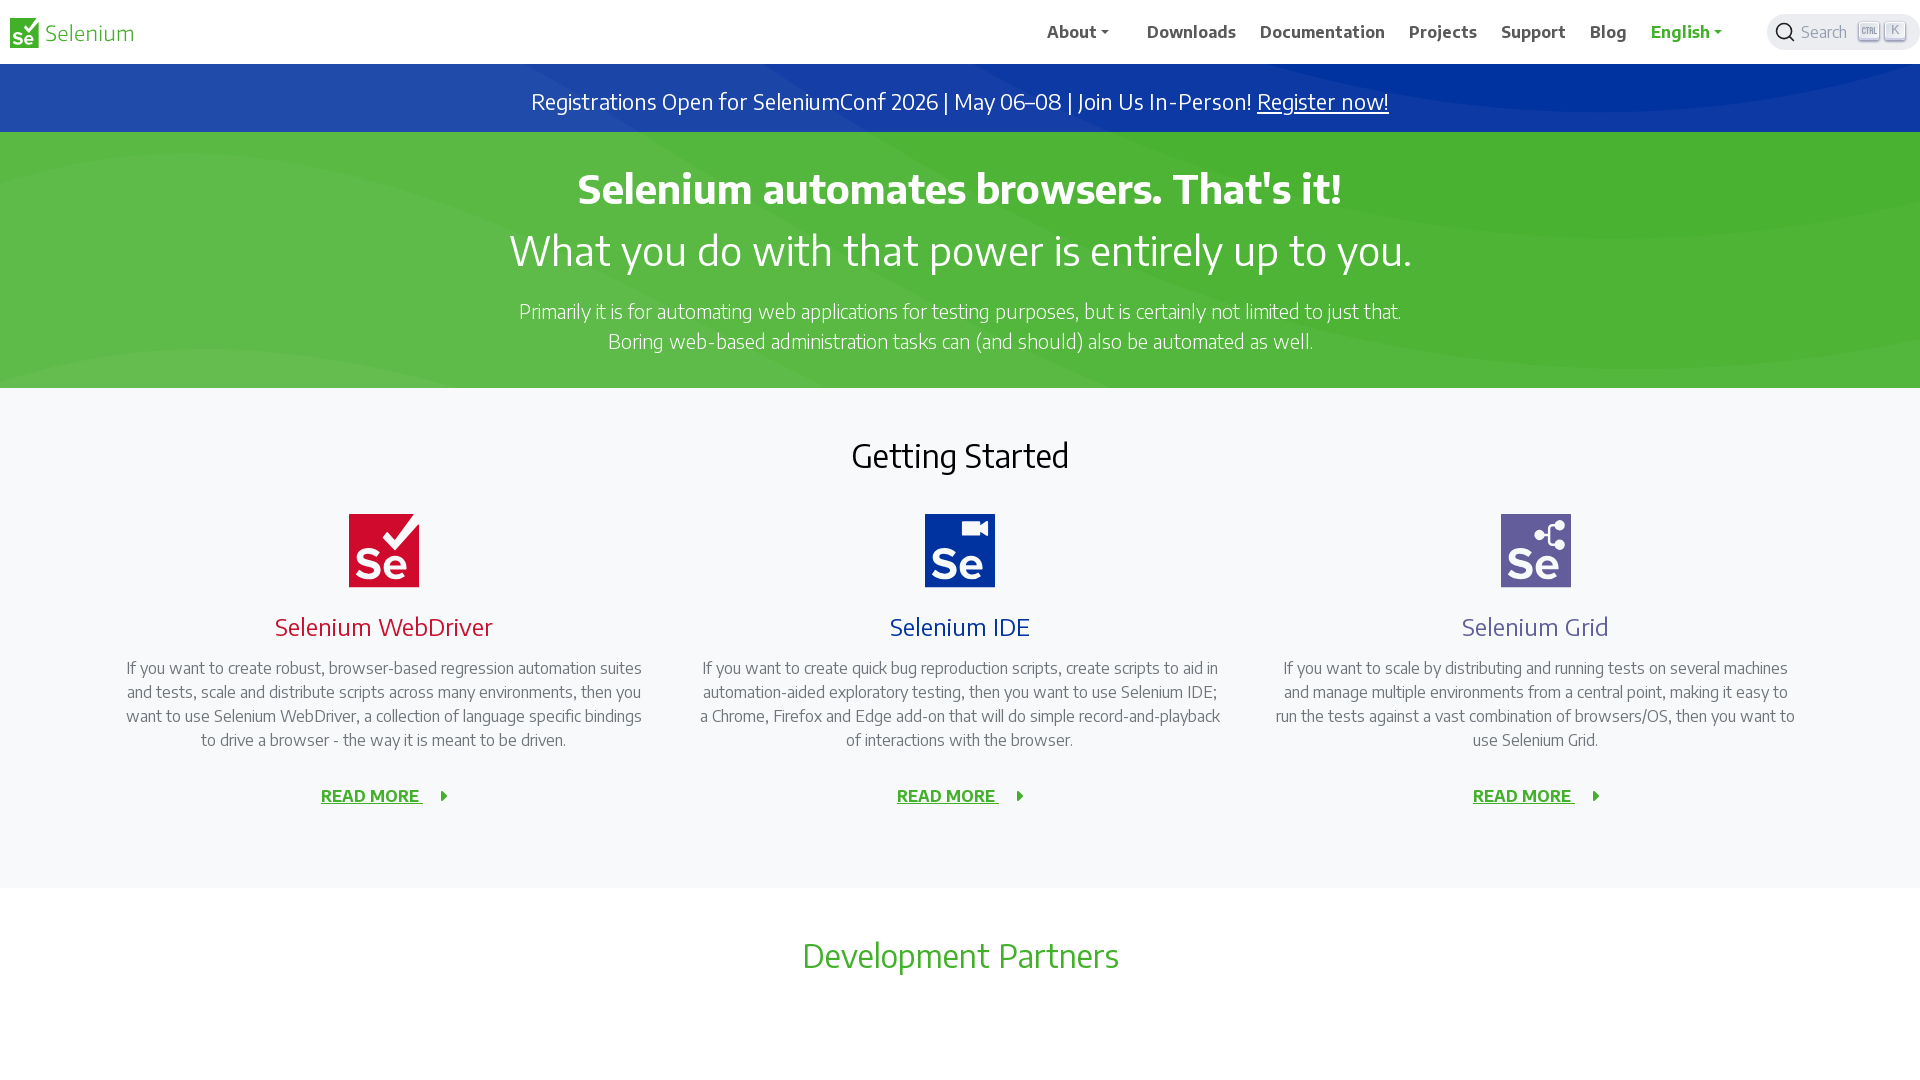

Page fully loaded and DOM content parsed
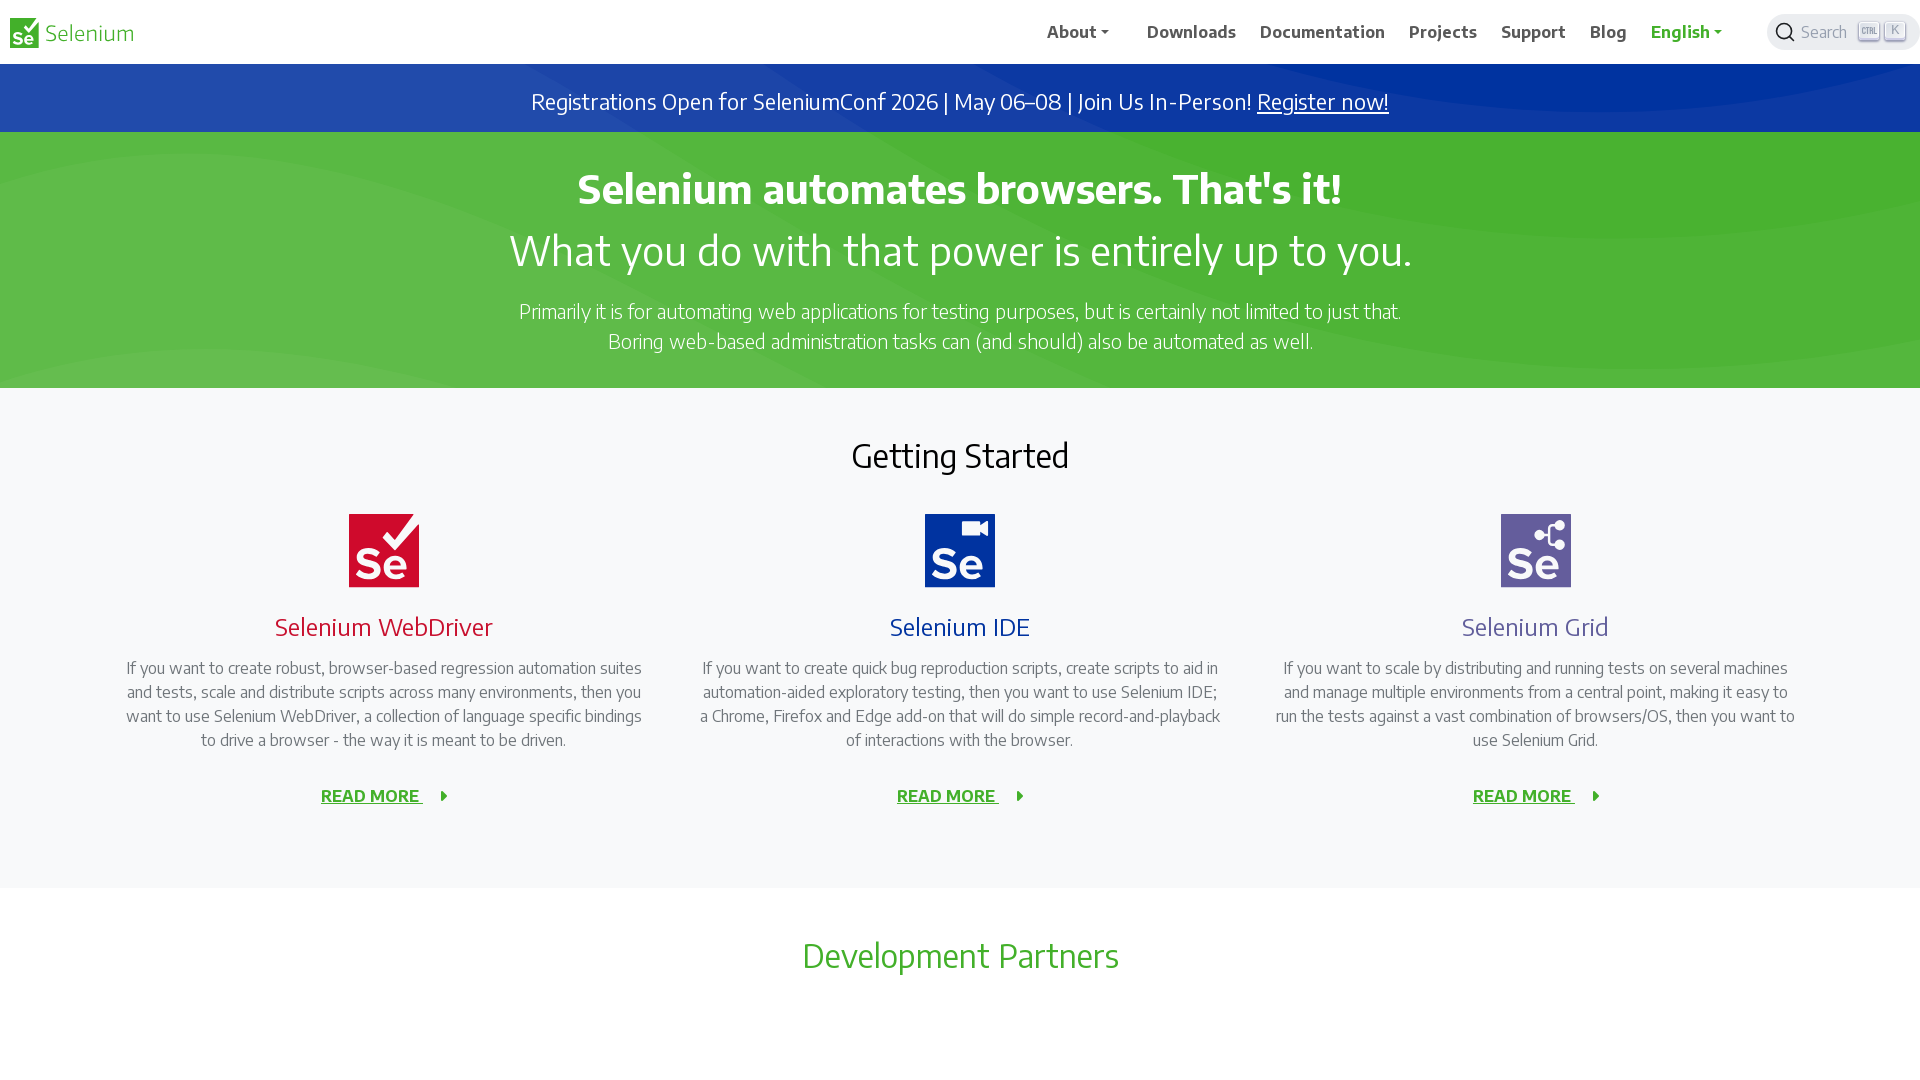

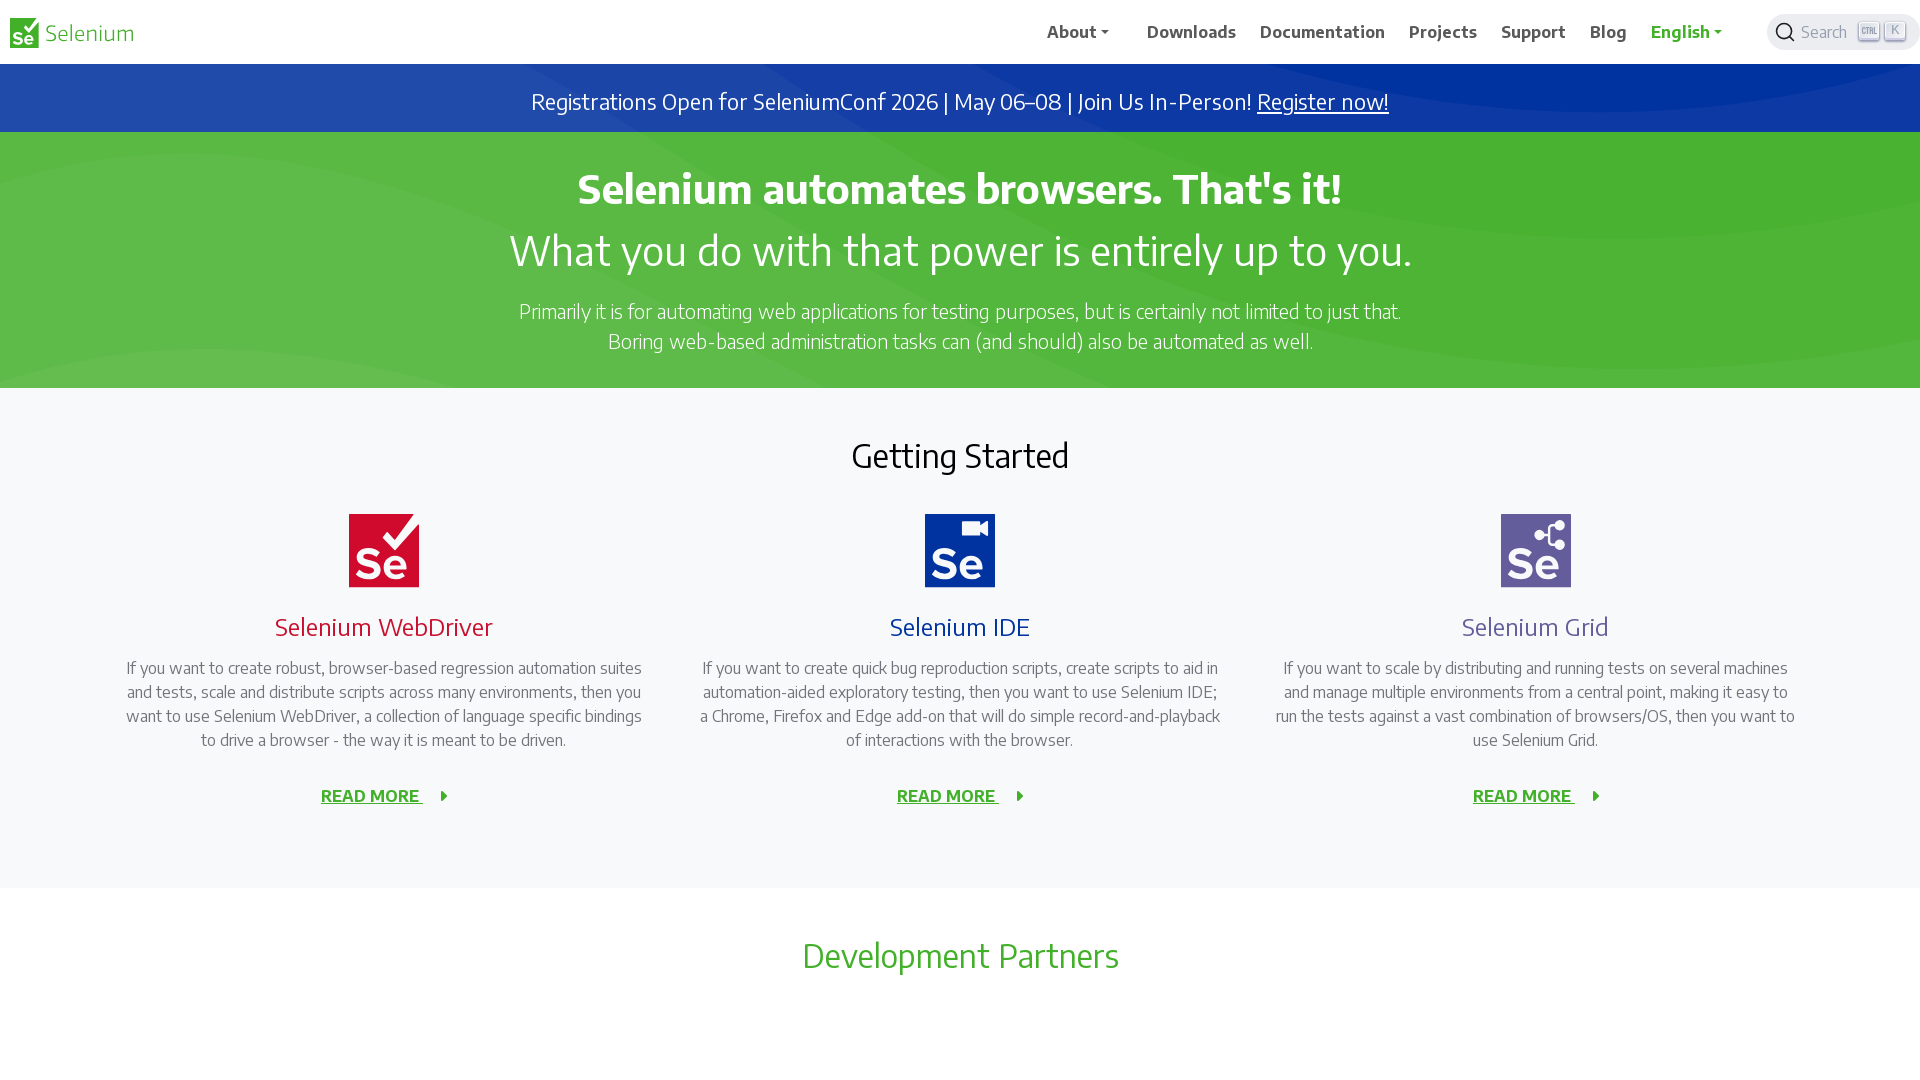